Verifies the page title and URL of the OrangeHRM demo site

Starting URL: https://opensource-demo.orangehrmlive.com/

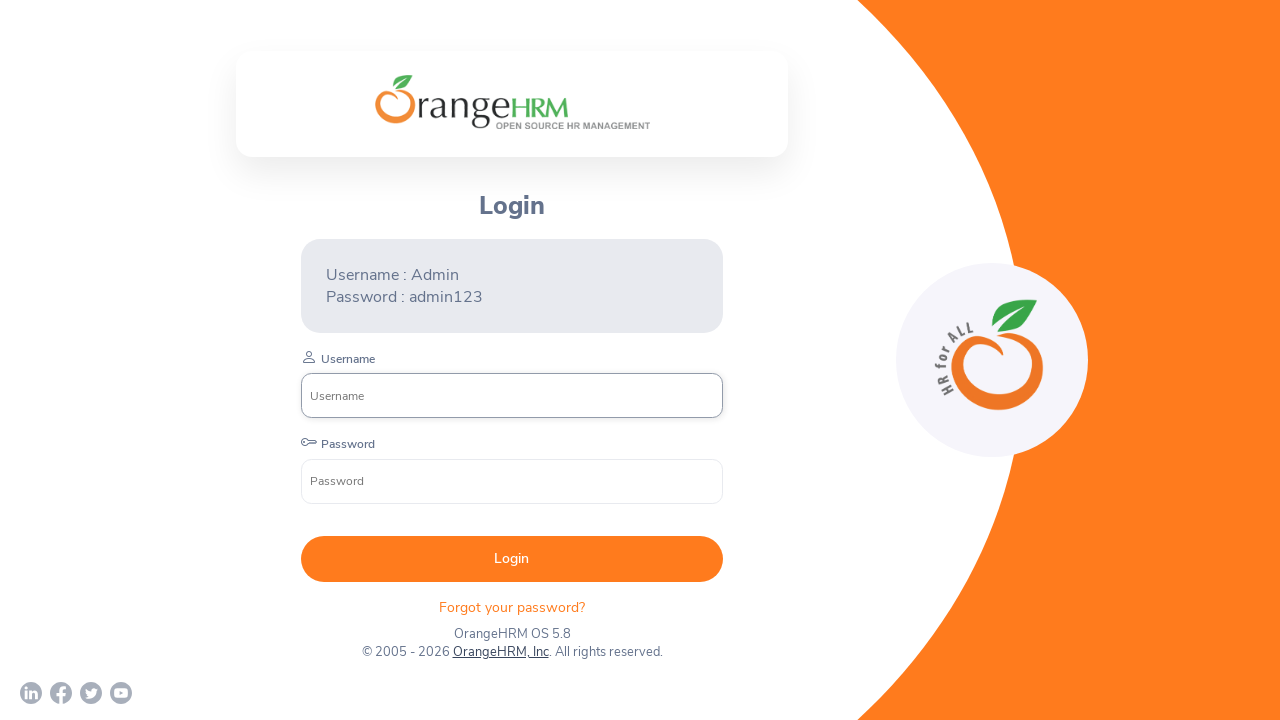

Retrieved page title
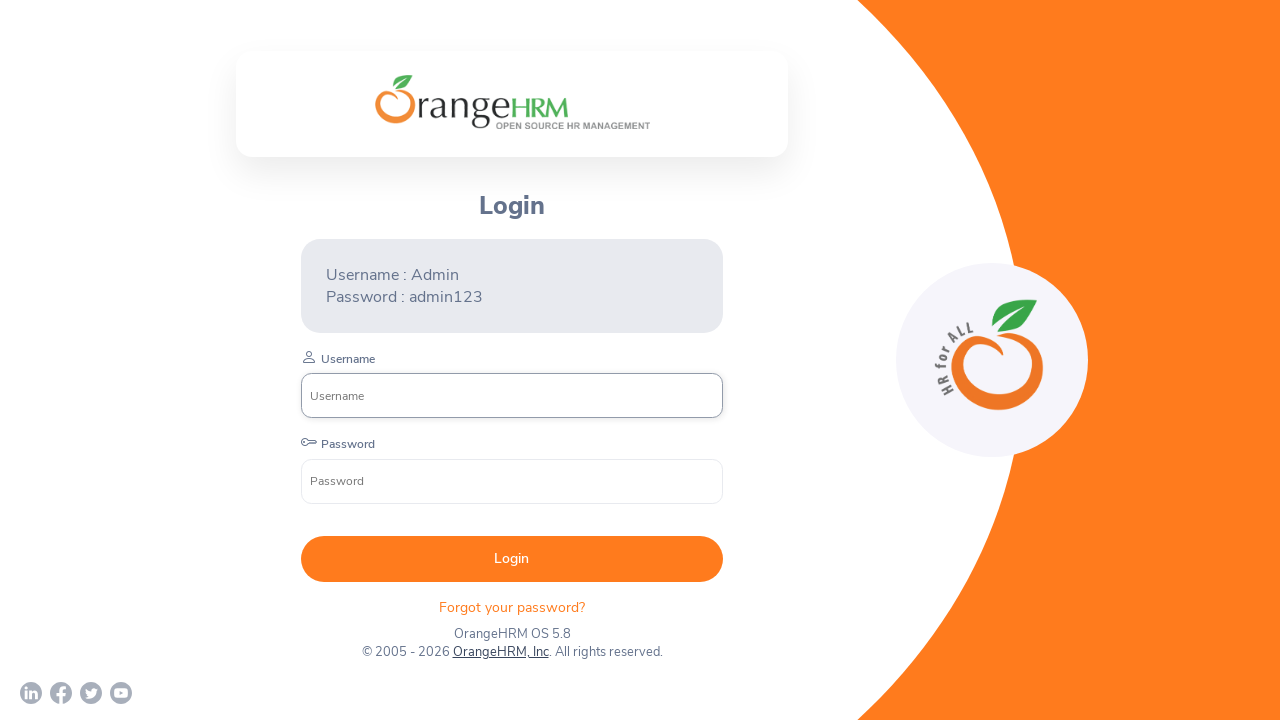

Retrieved current URL
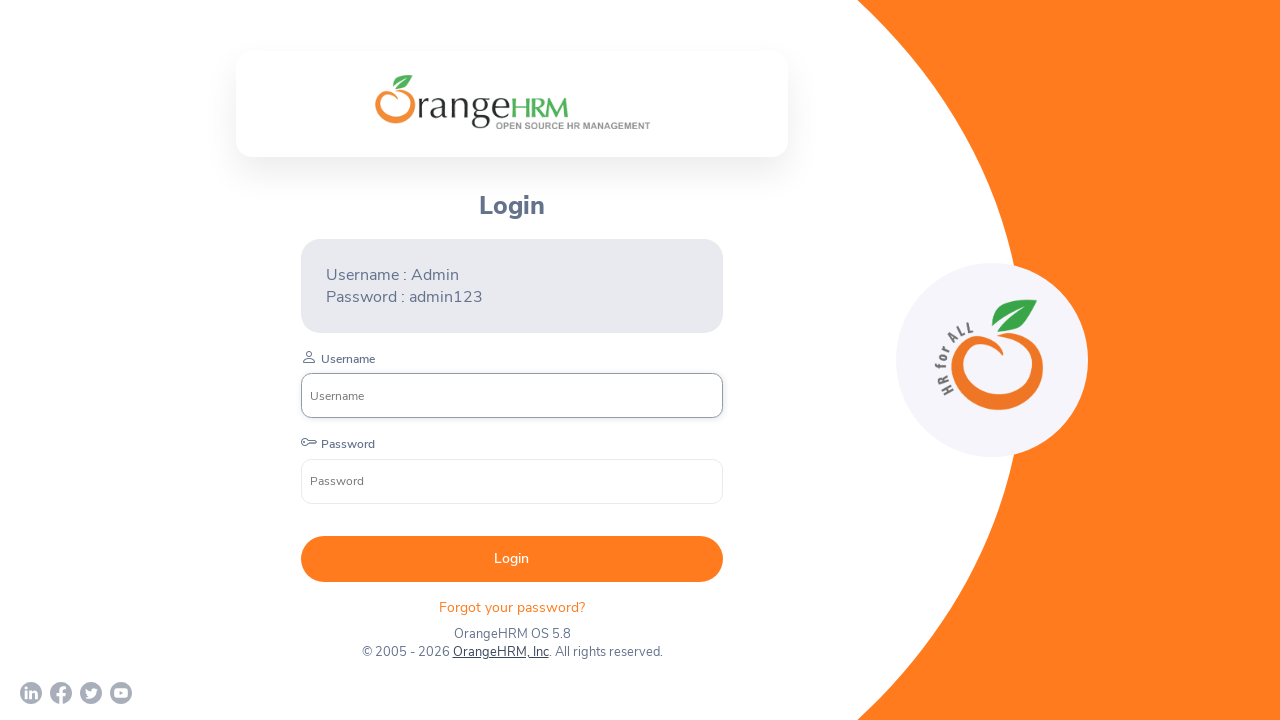

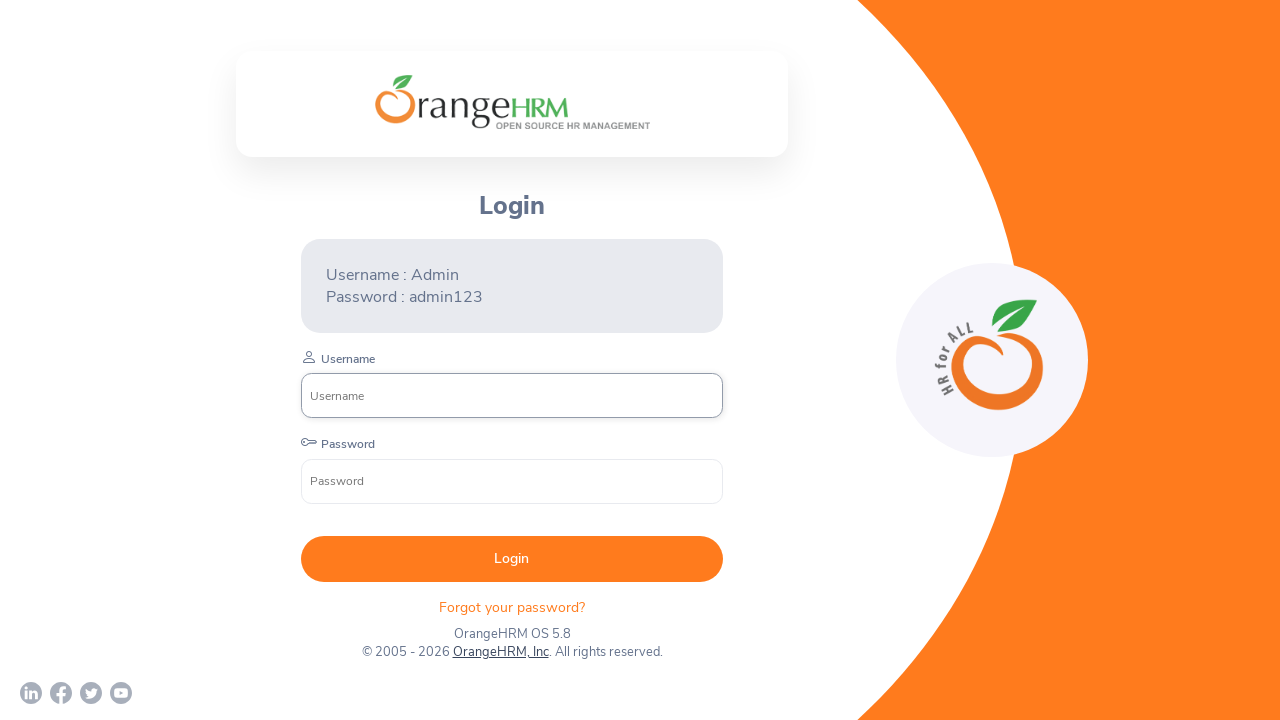